Tests a price booking scenario by waiting for a specific price to appear, then solving a mathematical captcha and submitting the form

Starting URL: http://suninjuly.github.io/explicit_wait2.html

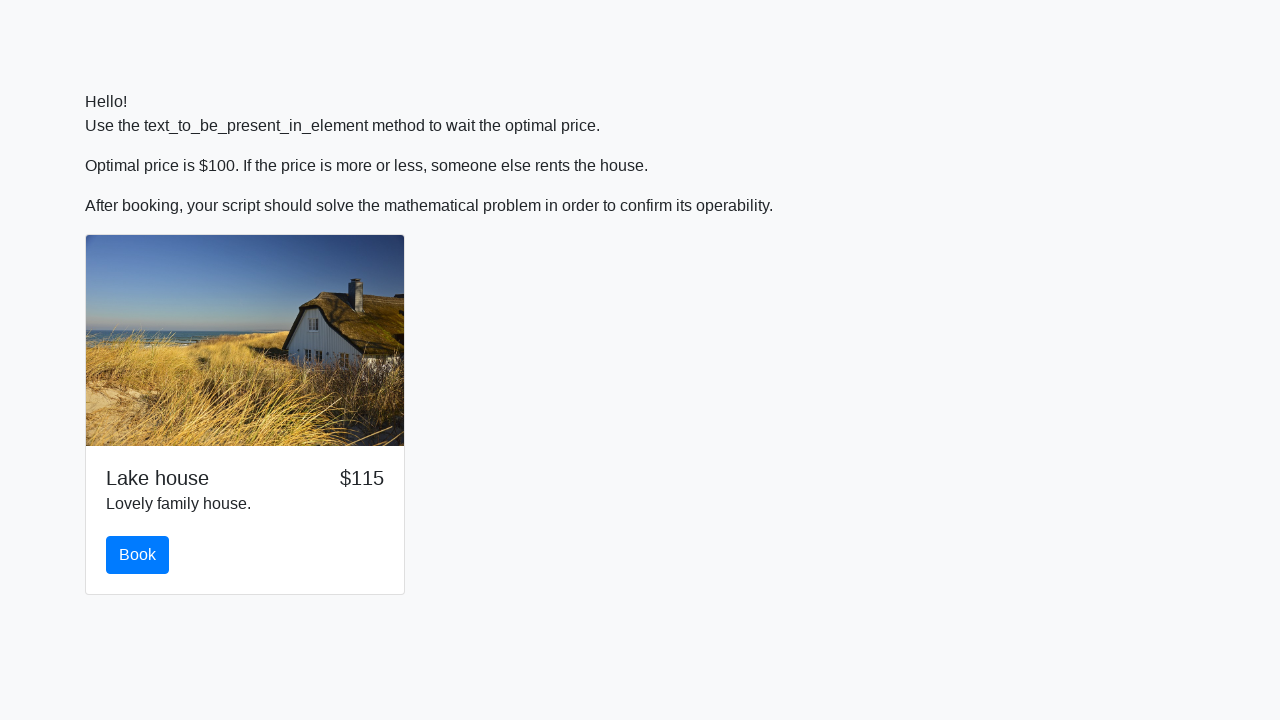

Waited for price to reach $100
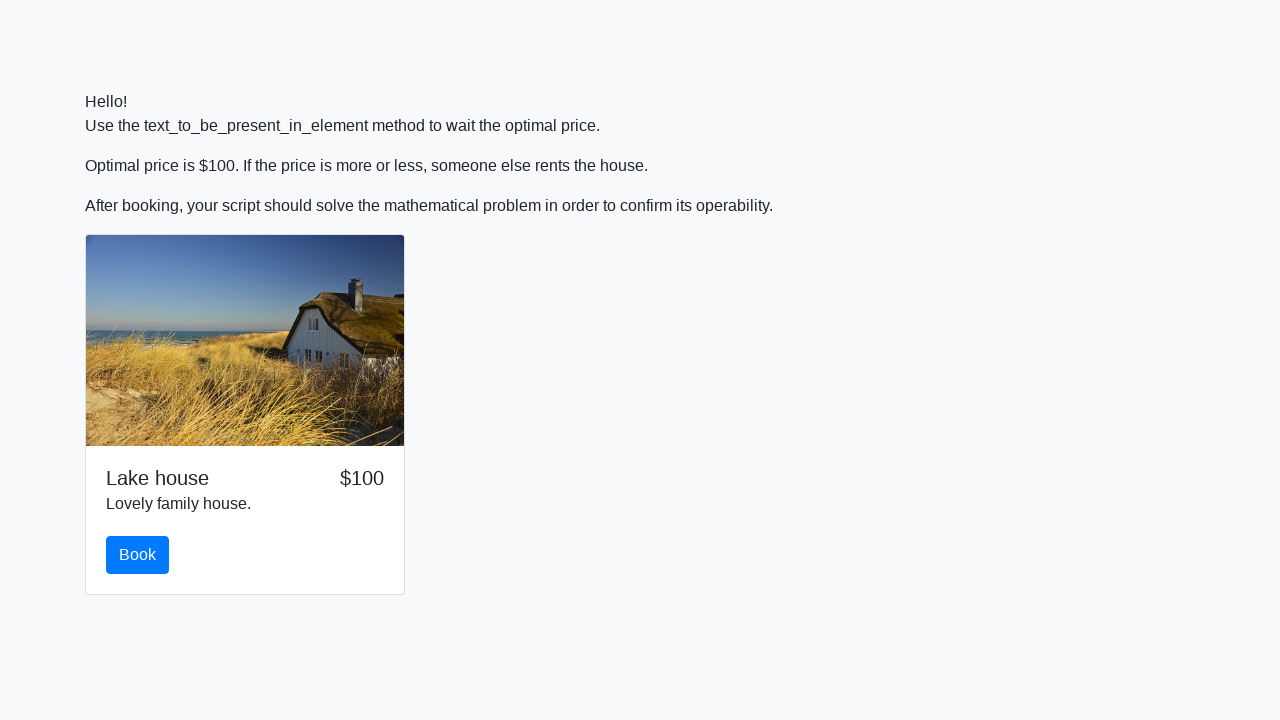

Clicked book button at (138, 555) on #book
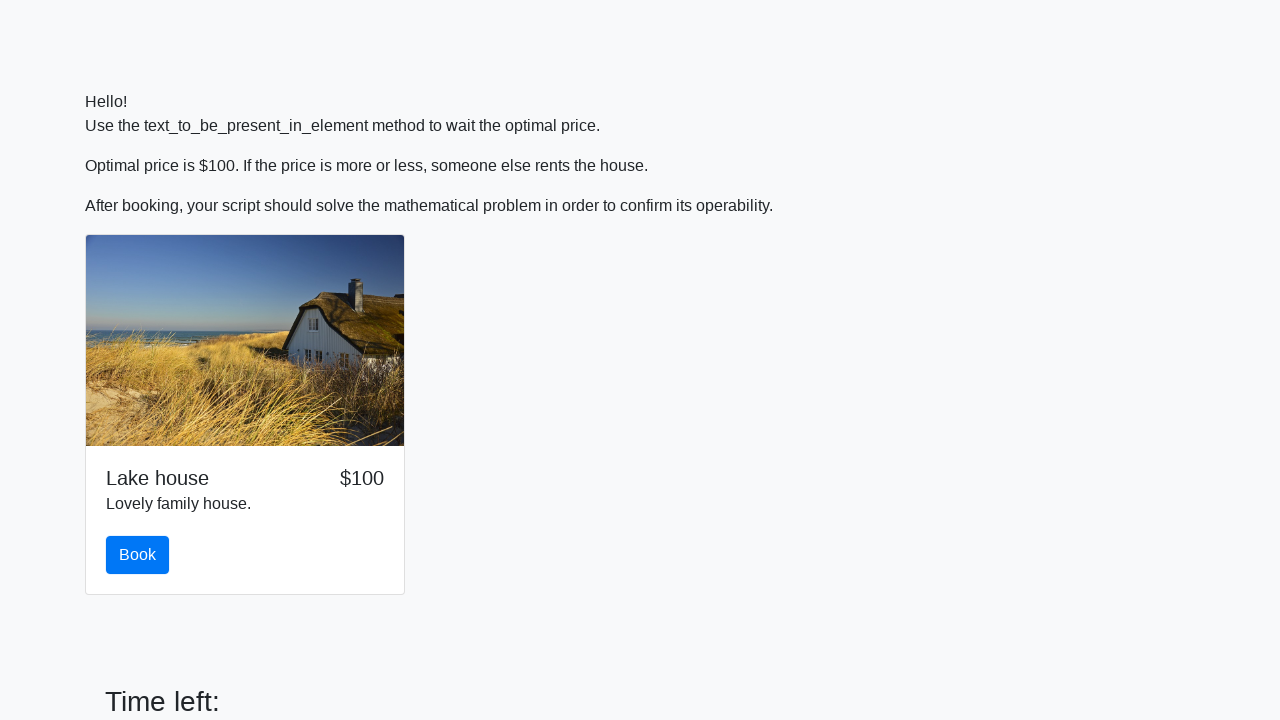

Scrolled to bottom of page
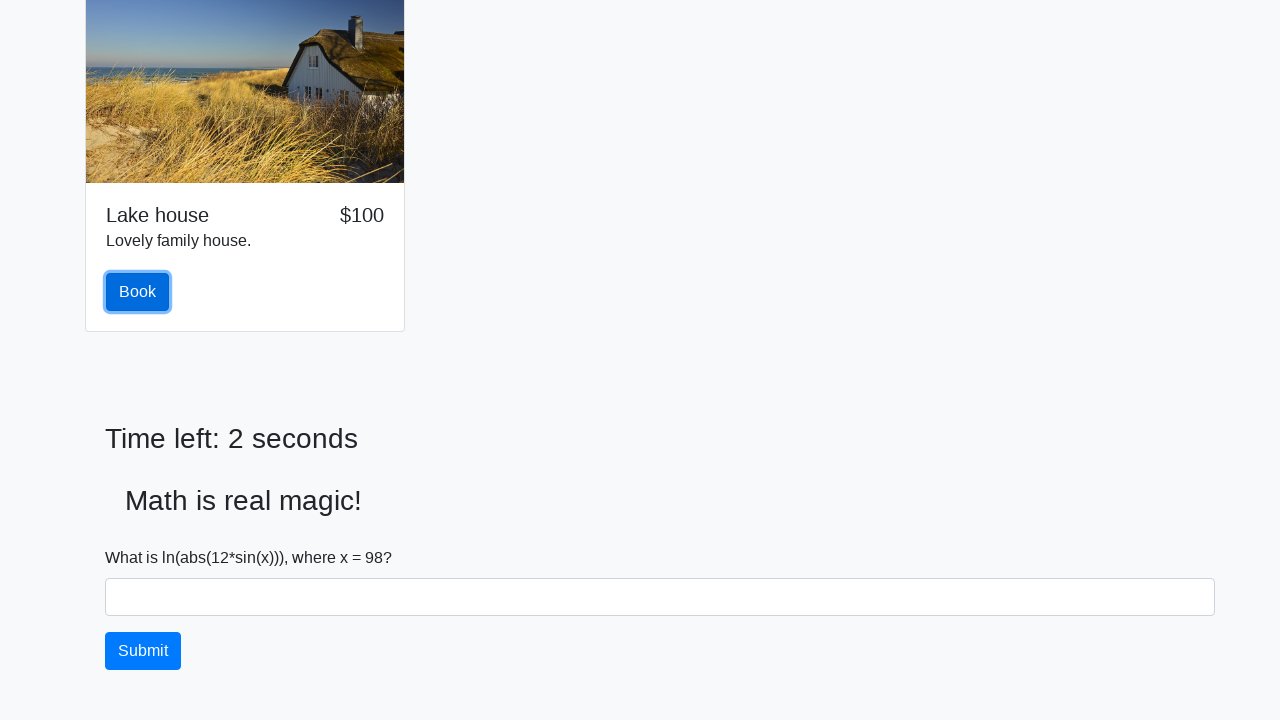

Retrieved input value for calculation: 98
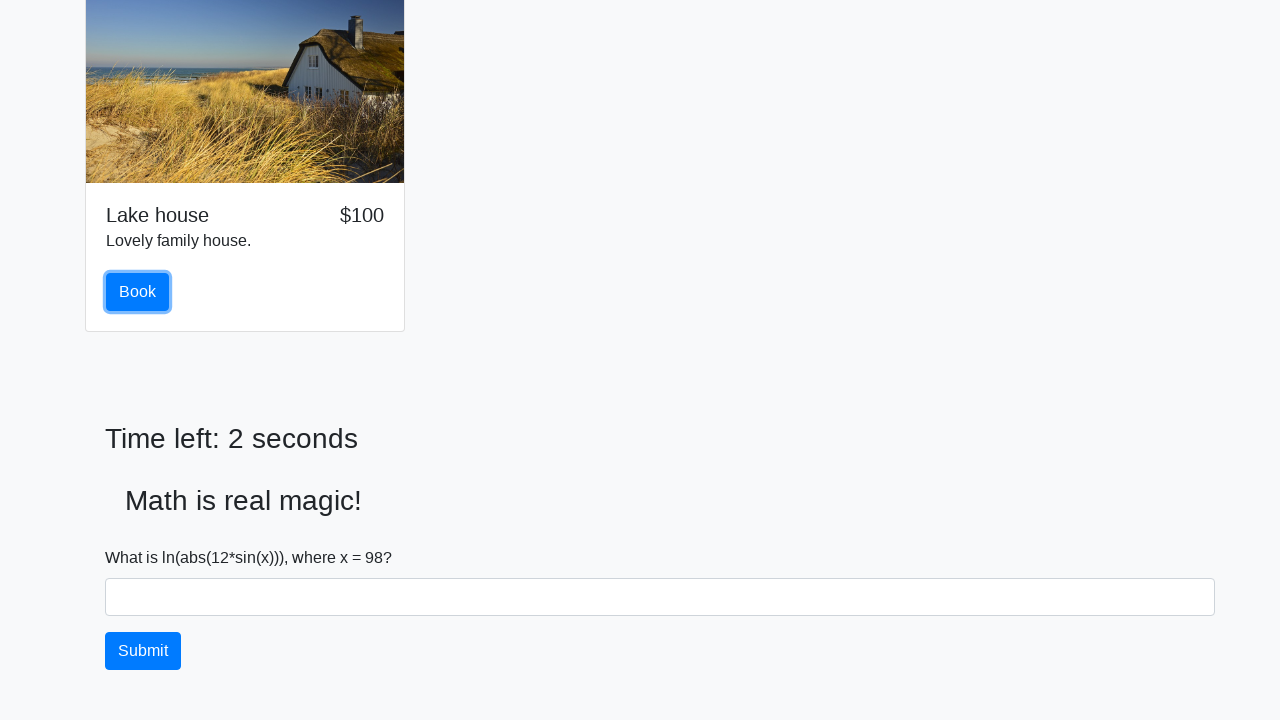

Filled answer field with calculated result on #answer
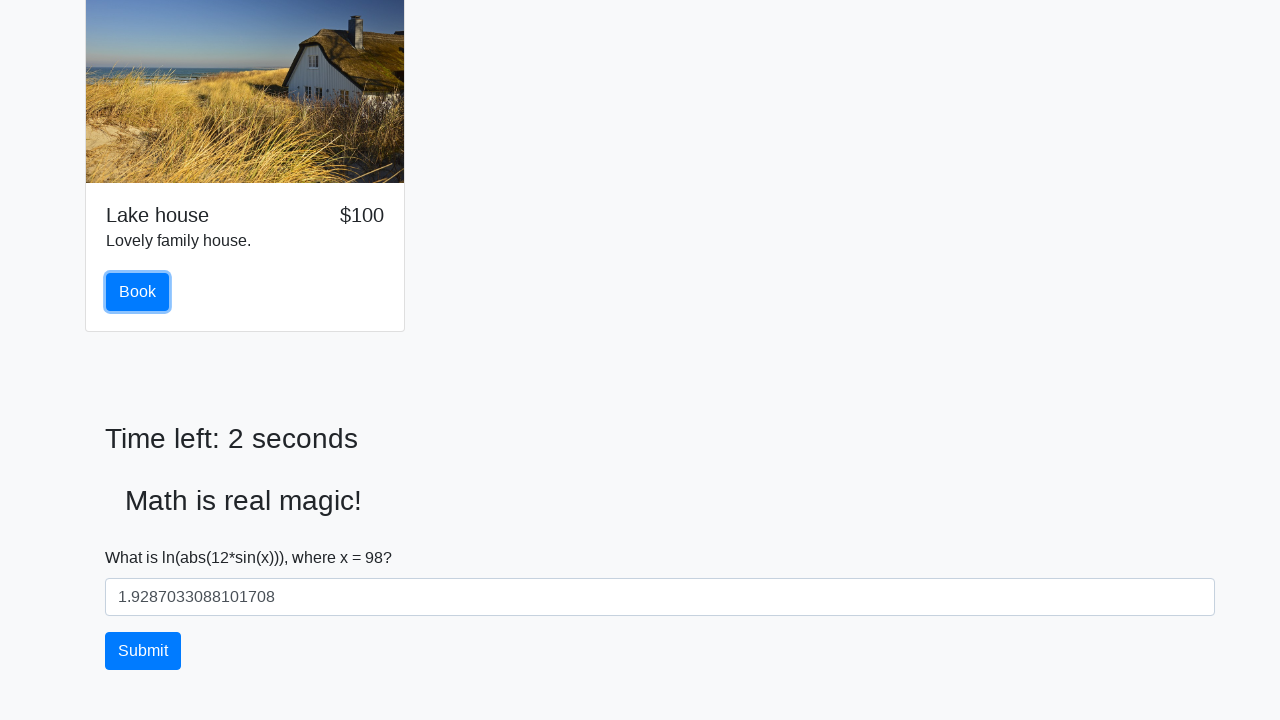

Clicked solve button to submit mathematical captcha at (143, 651) on #solve
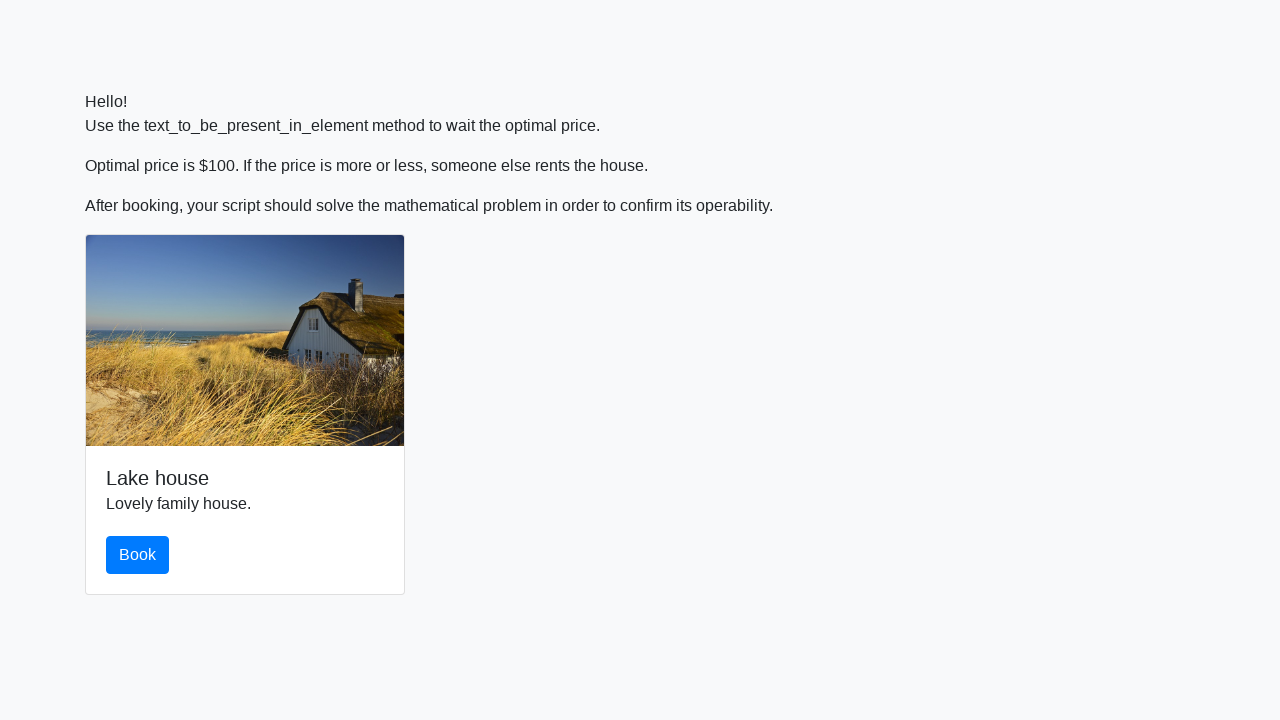

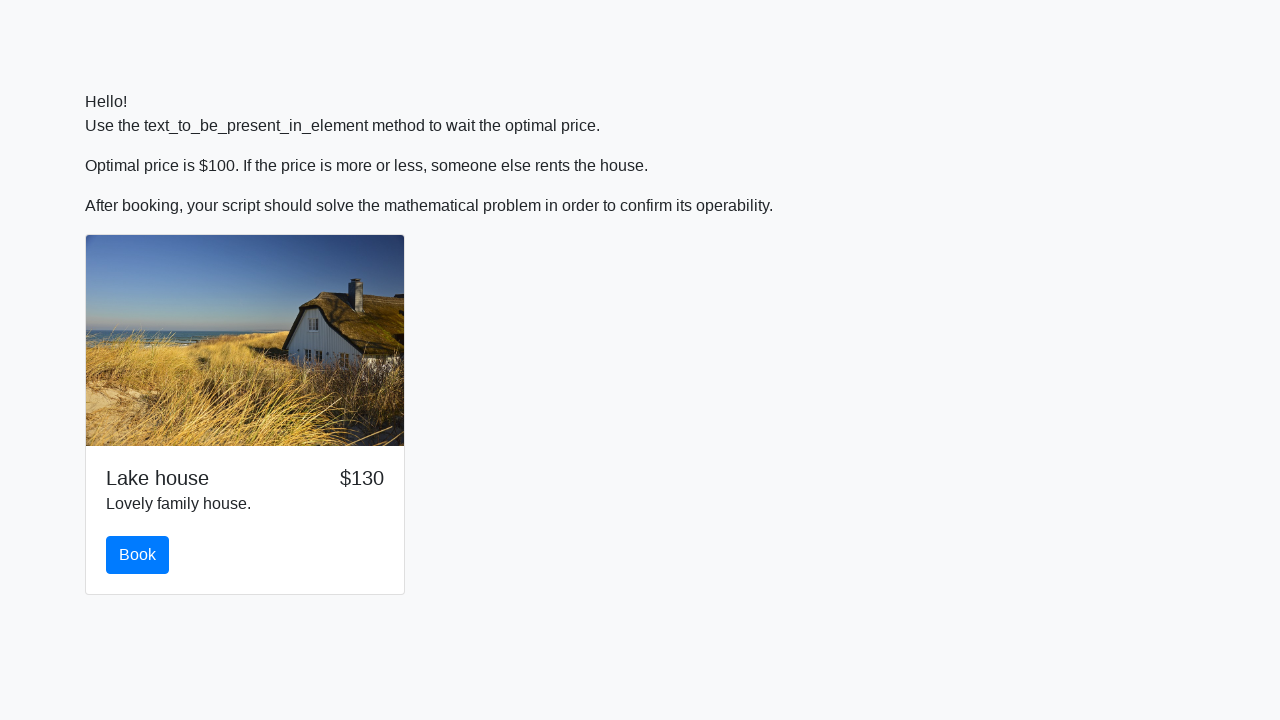